Tests editing a todo item by double-clicking, filling new text, and pressing Enter.

Starting URL: https://demo.playwright.dev/todomvc

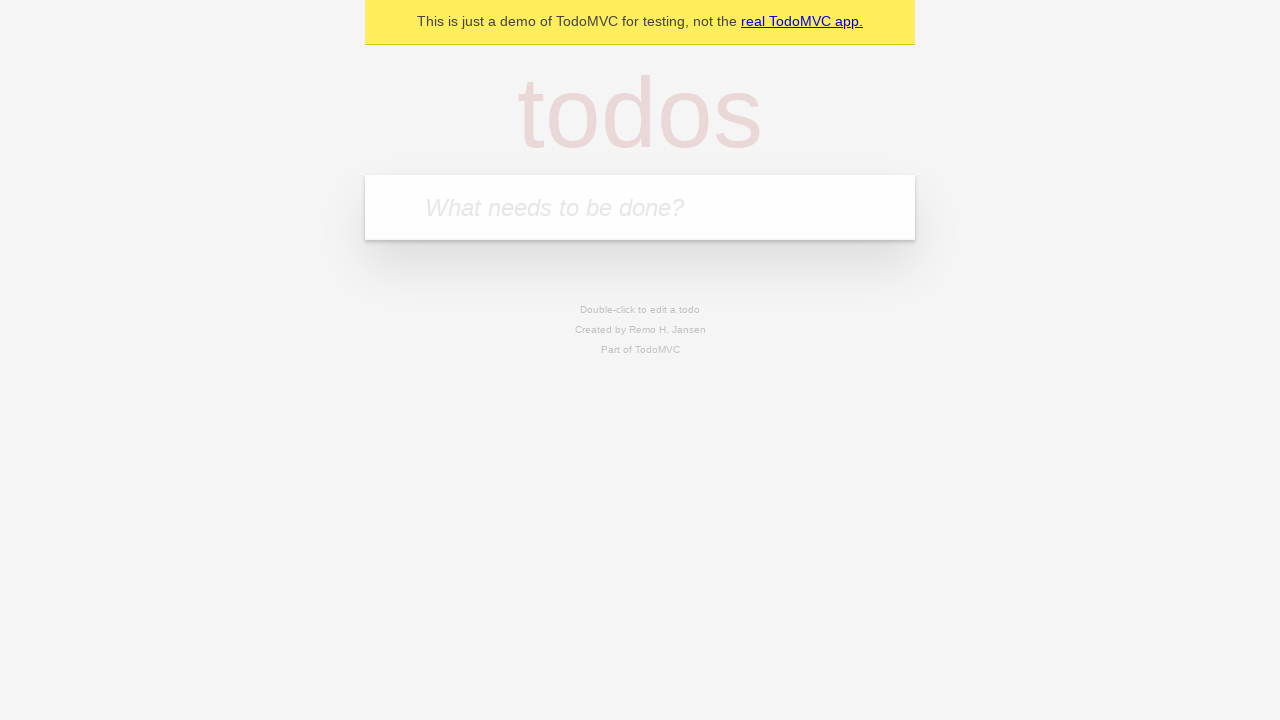

Filled first todo input with 'buy some cheese' on .new-todo
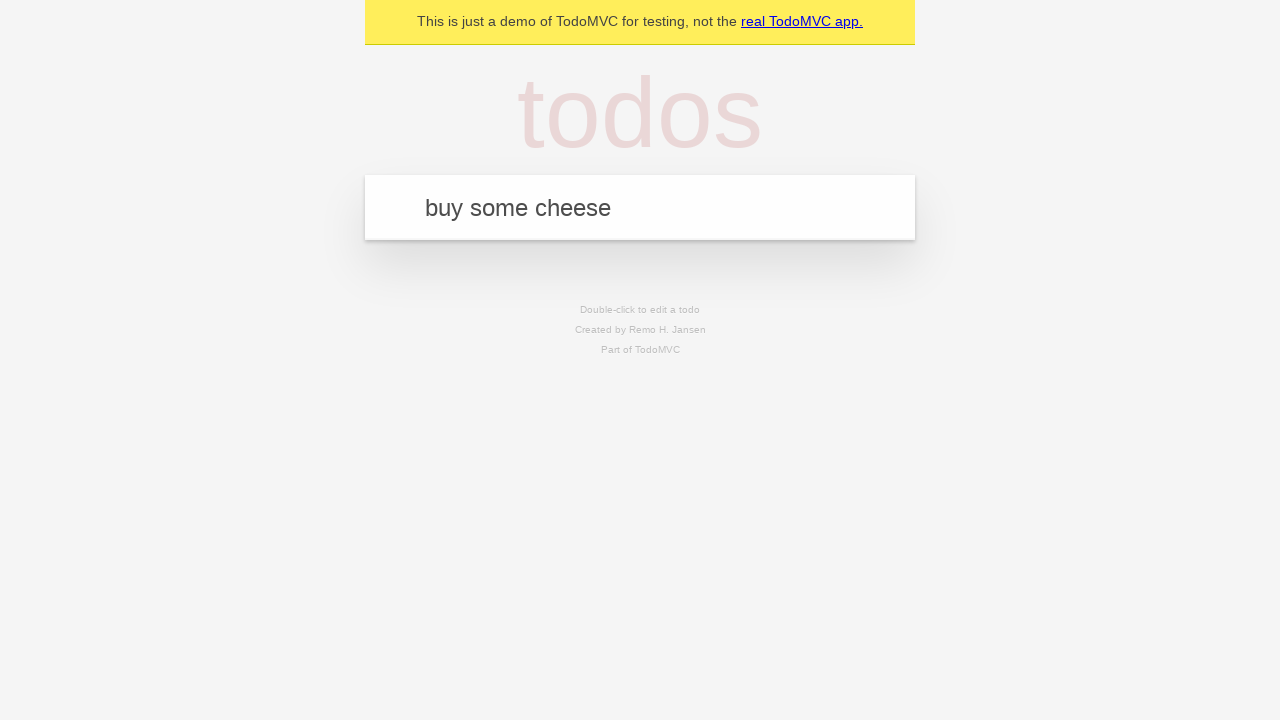

Pressed Enter to create first todo on .new-todo
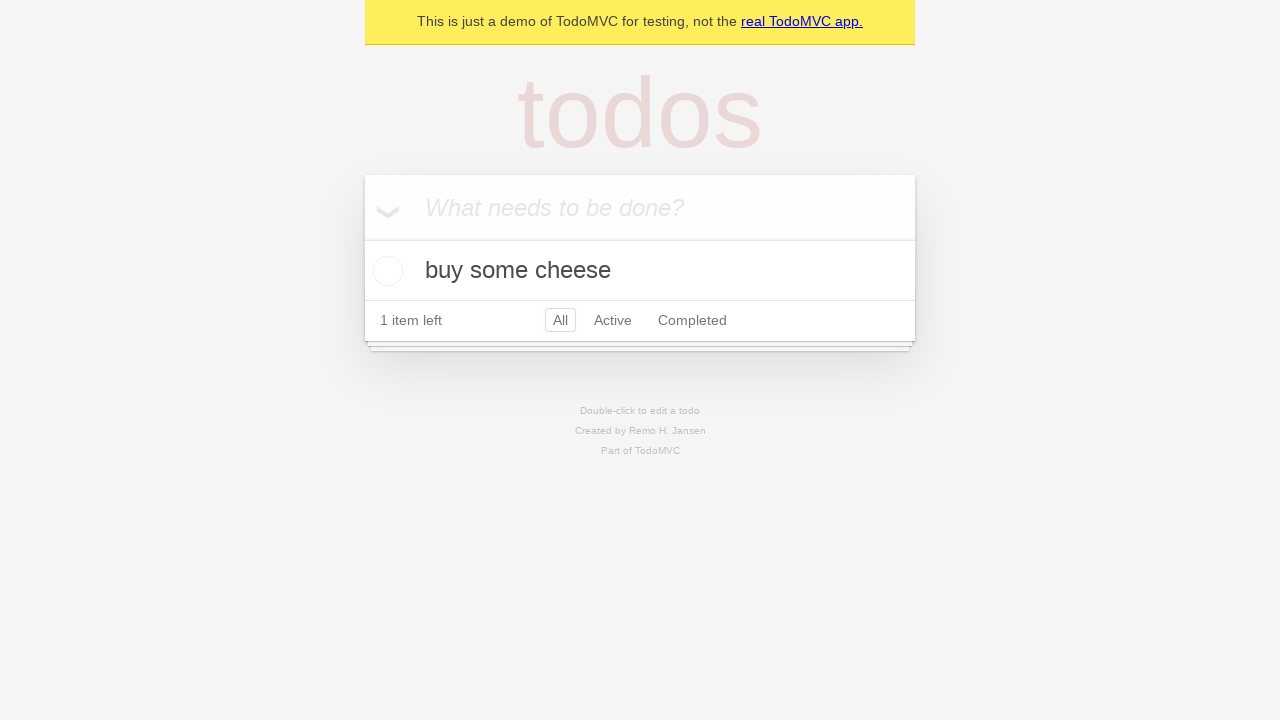

Filled second todo input with 'feed the cat' on .new-todo
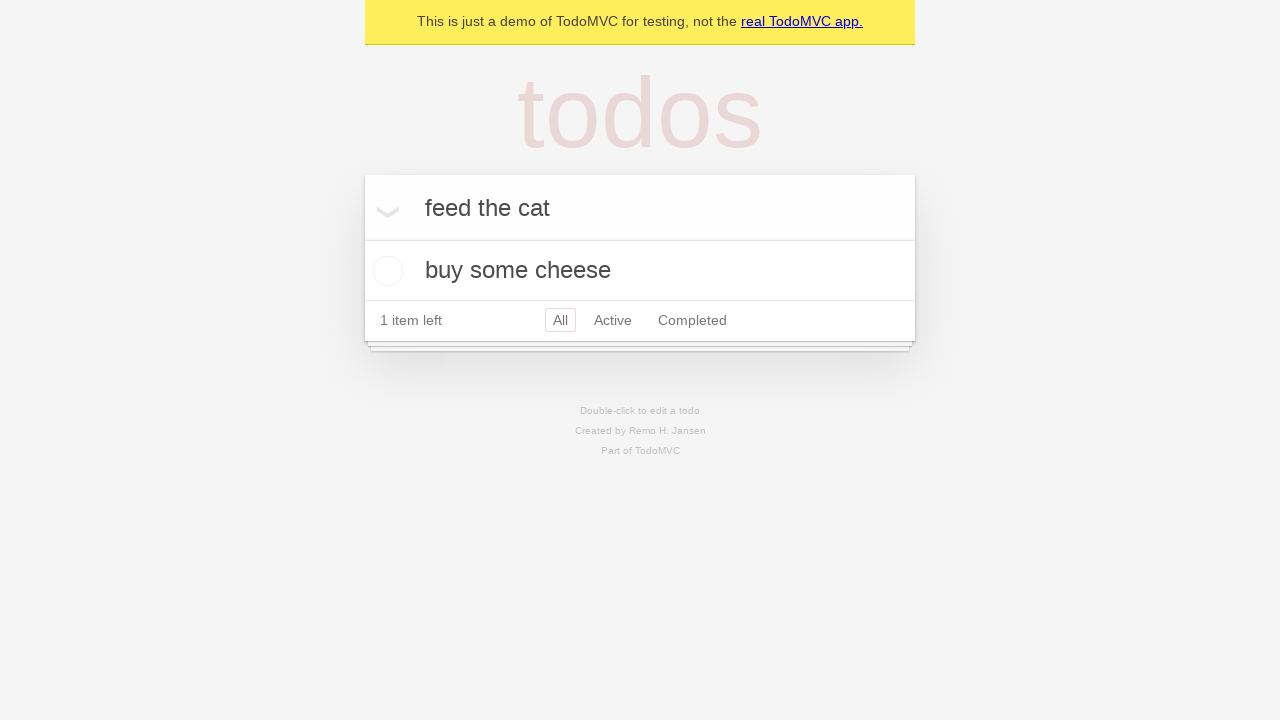

Pressed Enter to create second todo on .new-todo
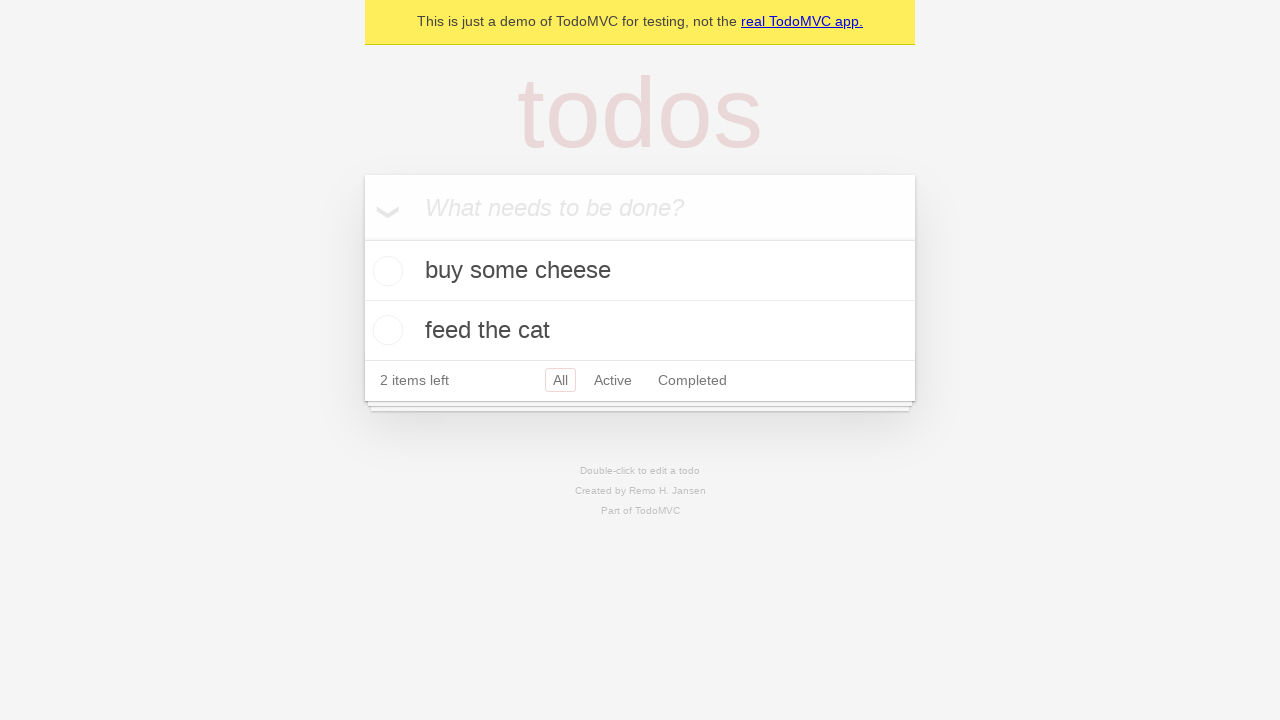

Filled third todo input with 'book a doctors appointment' on .new-todo
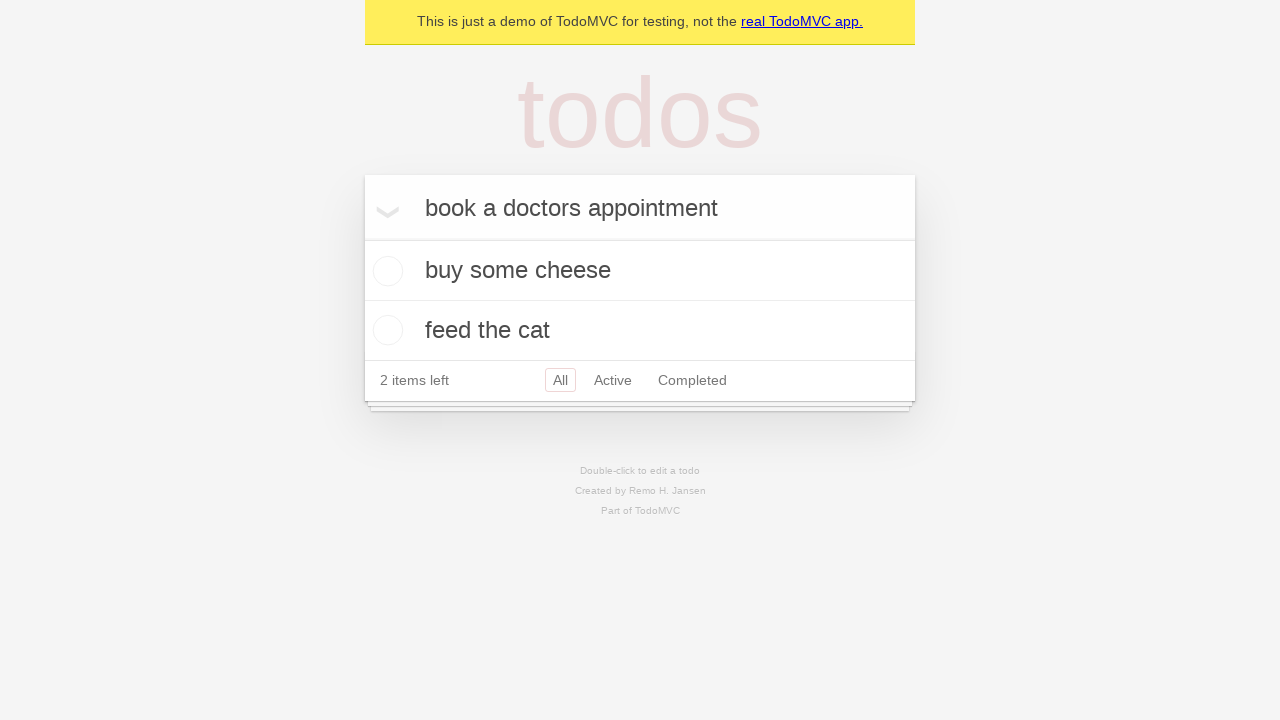

Pressed Enter to create third todo on .new-todo
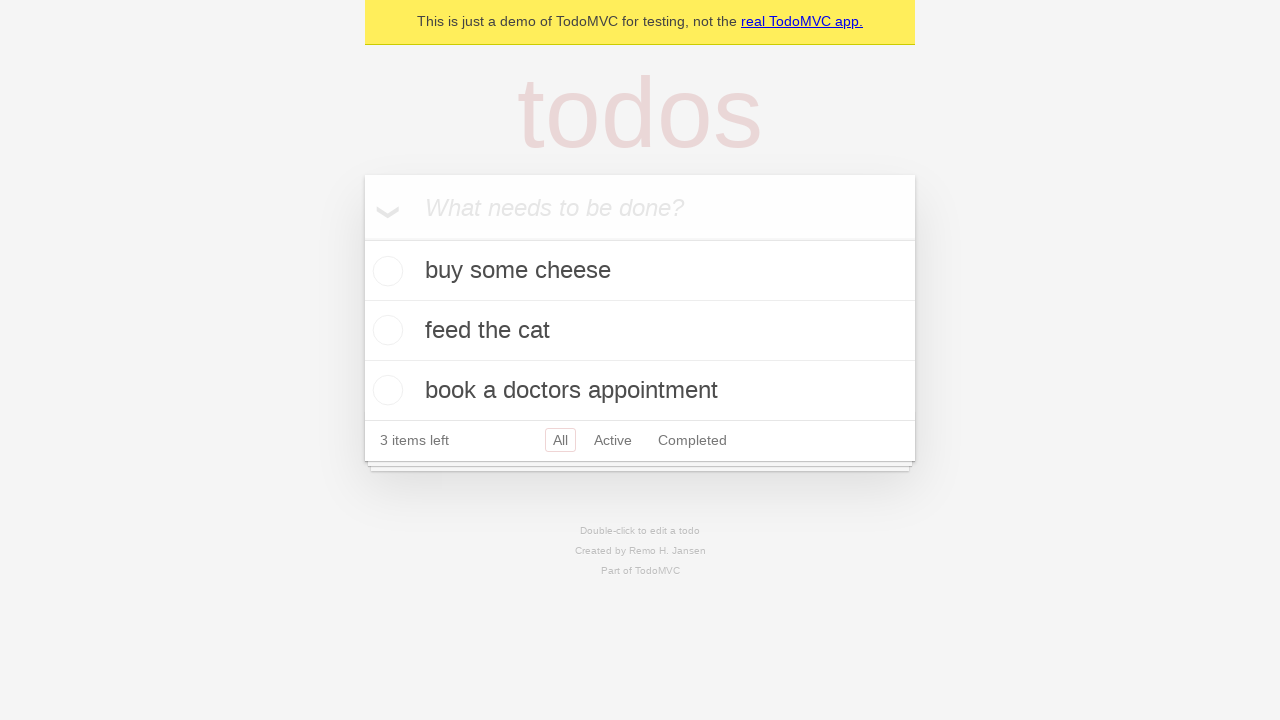

Waited for all three todos to appear in the list
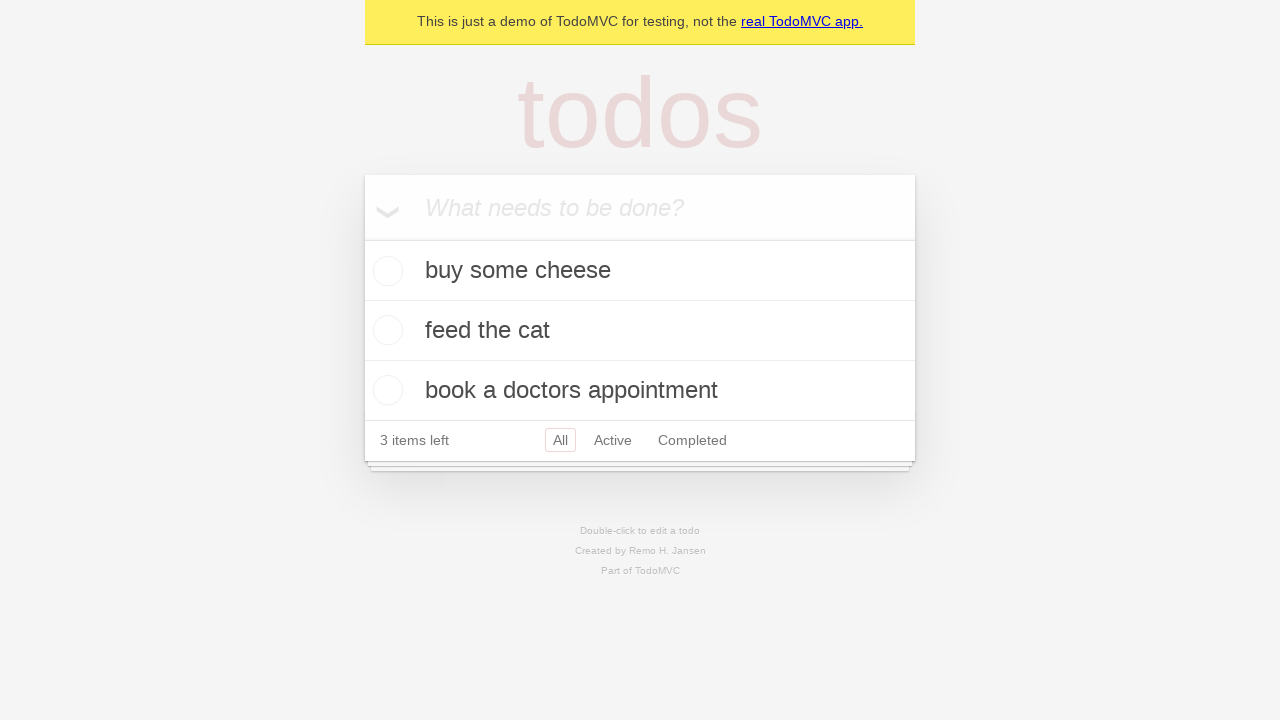

Double-clicked second todo item to enter edit mode at (640, 331) on .todo-list li >> nth=1
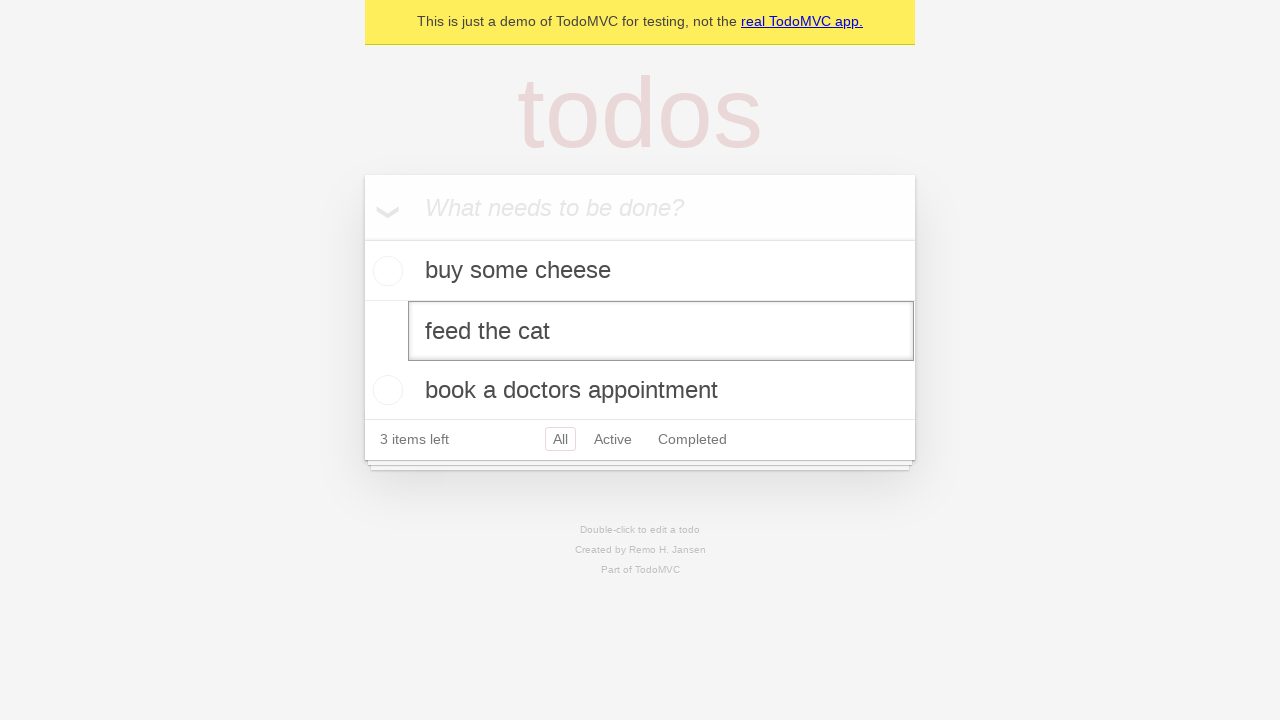

Filled edit field with new text 'buy some sausages' on .todo-list li >> nth=1 >> .edit
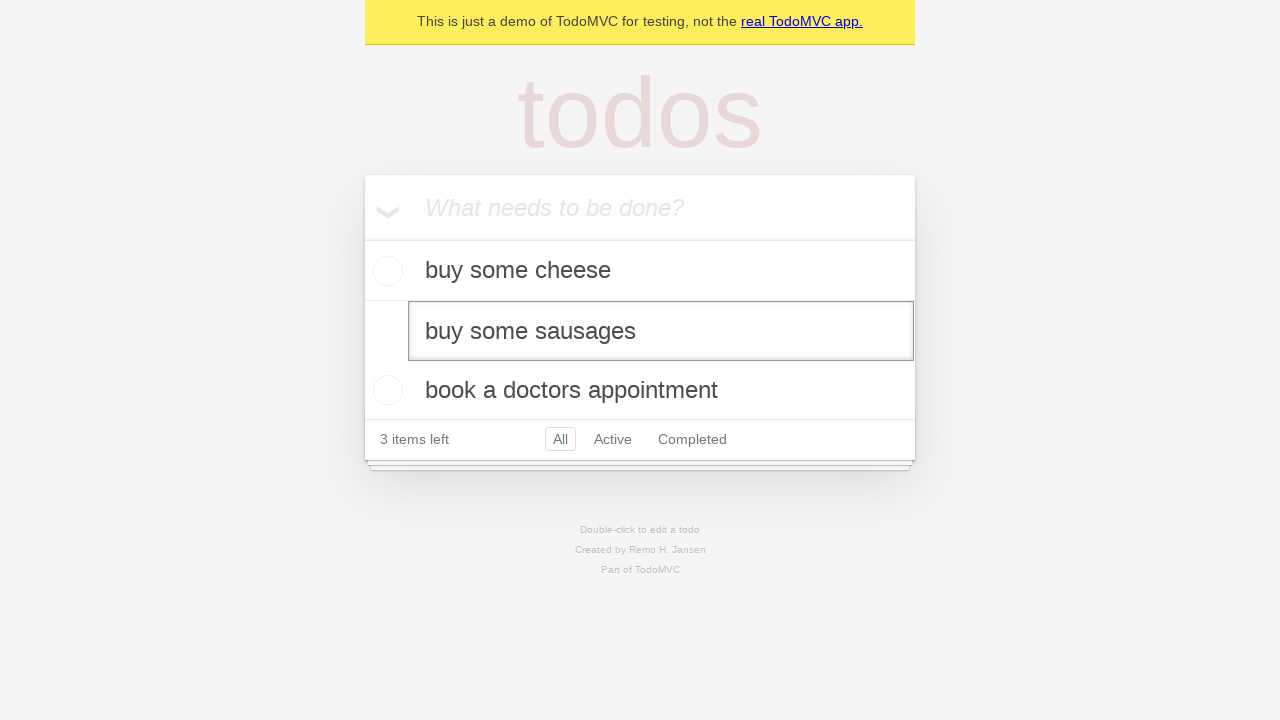

Pressed Enter to save edited todo item on .todo-list li >> nth=1 >> .edit
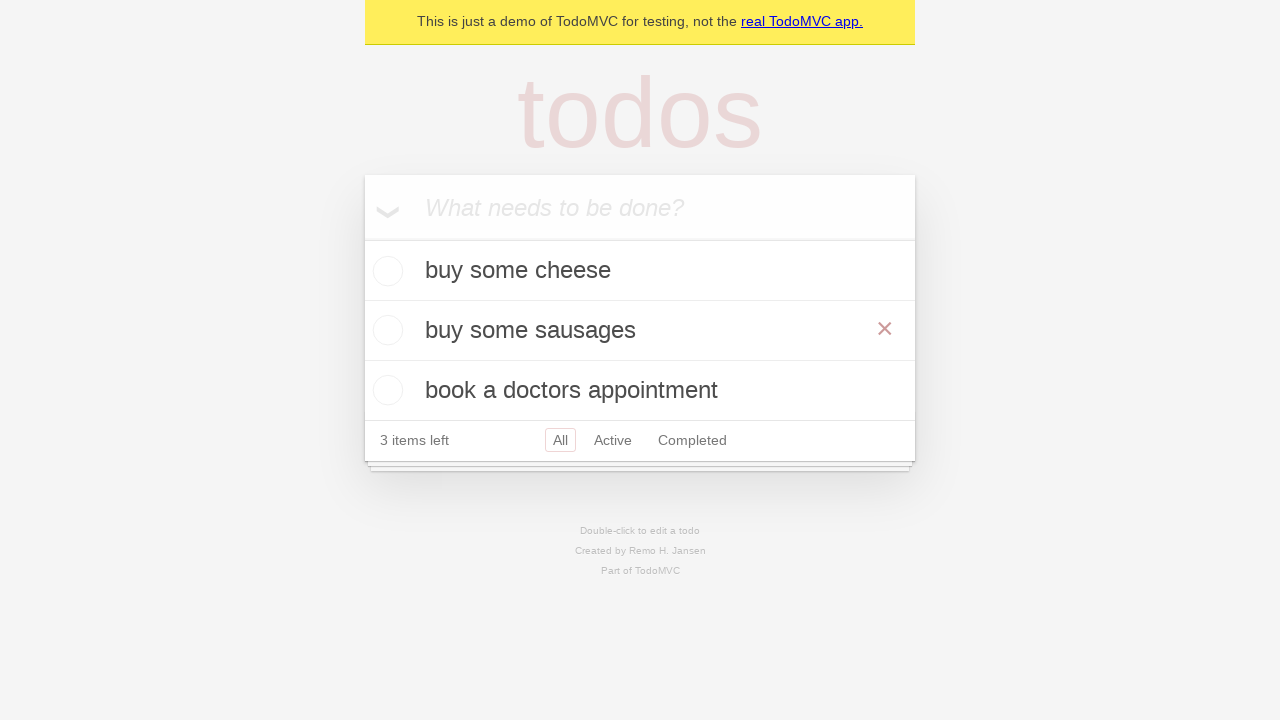

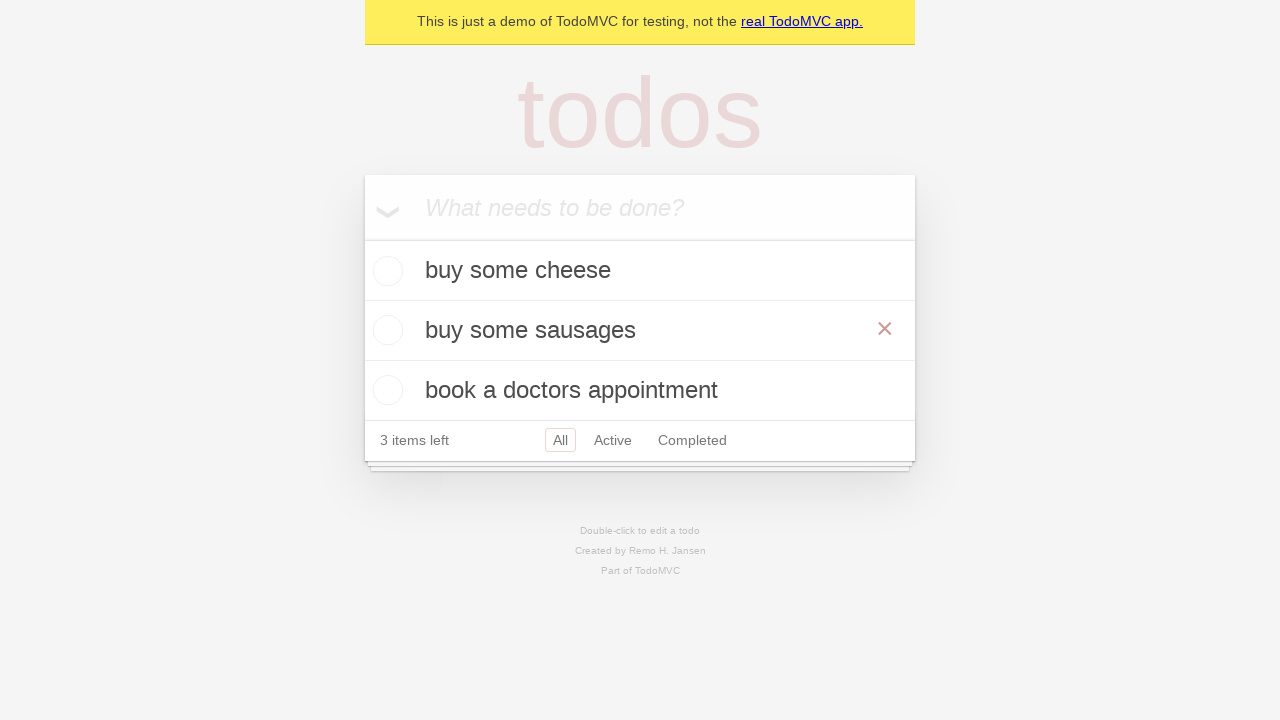